Tests frames page negative case by navigating to it and attempting to find elements without switching frames.

Starting URL: https://bonigarcia.dev/selenium-webdriver-java/

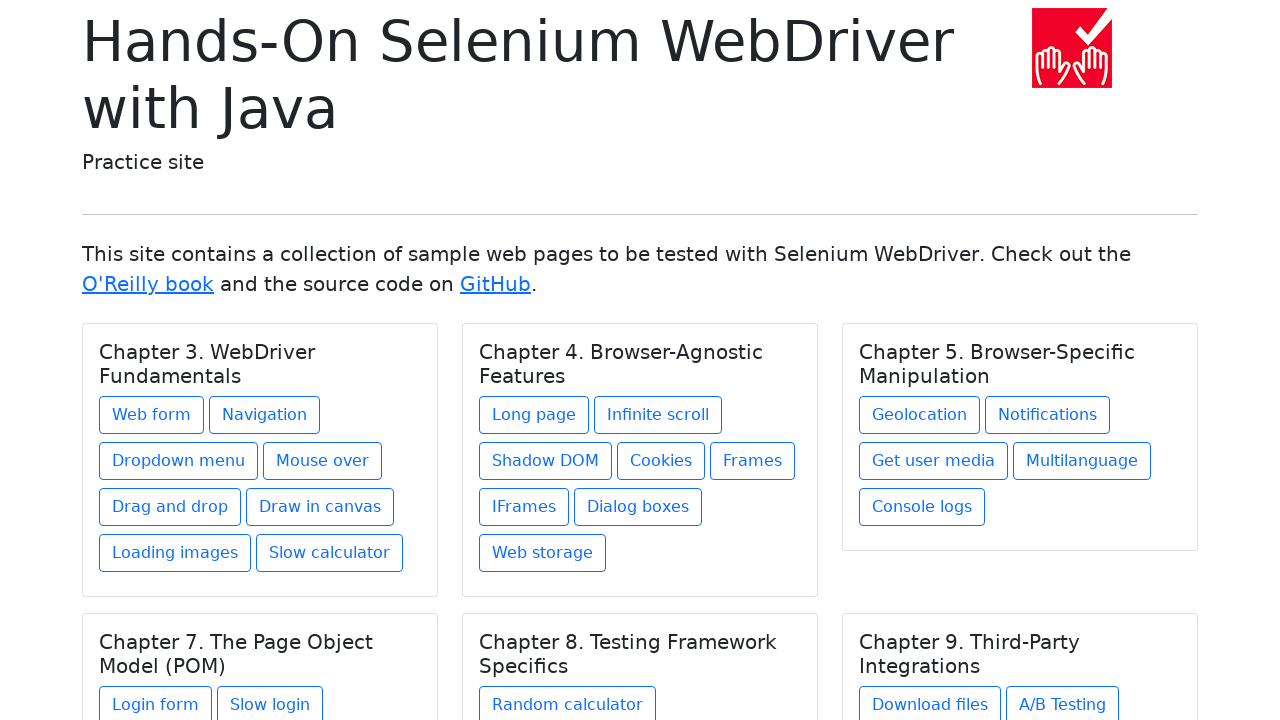

Clicked on Frames link under Chapter 4 at (752, 461) on xpath=//div[@class='card-body']/h5[contains(@class, 'card-title') and text() = '
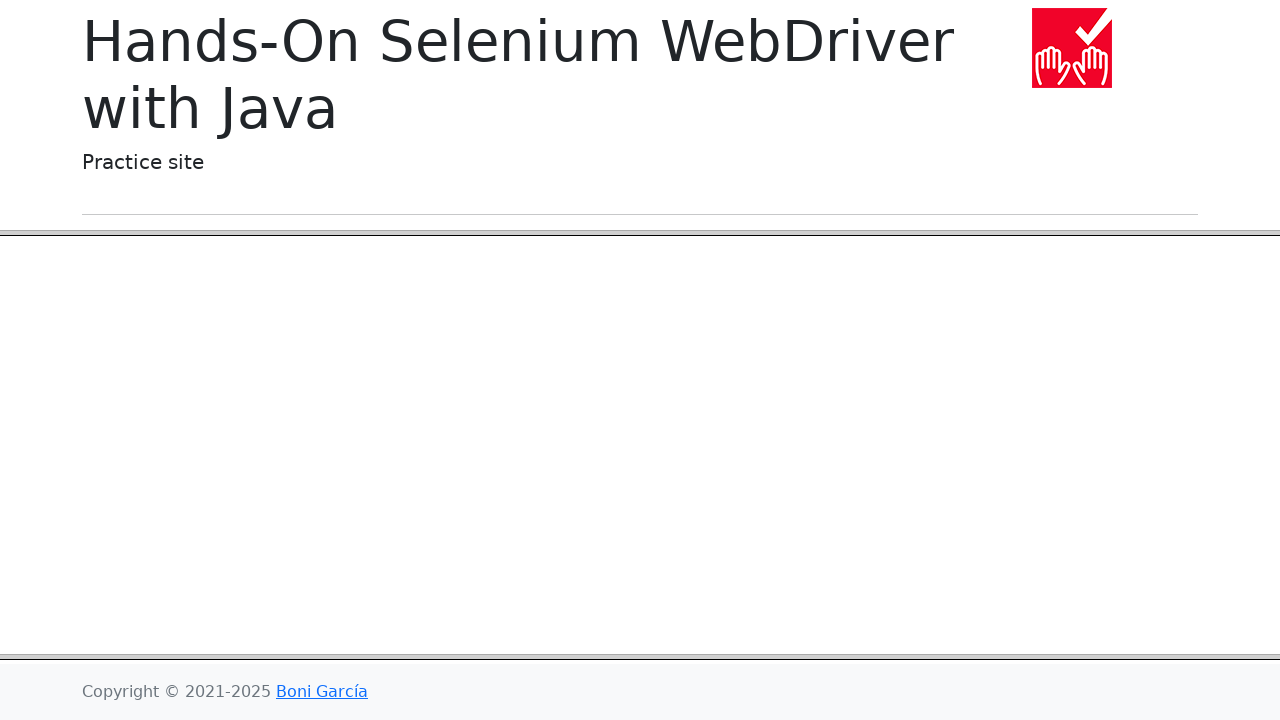

Frames page loaded and frame-body element is visible
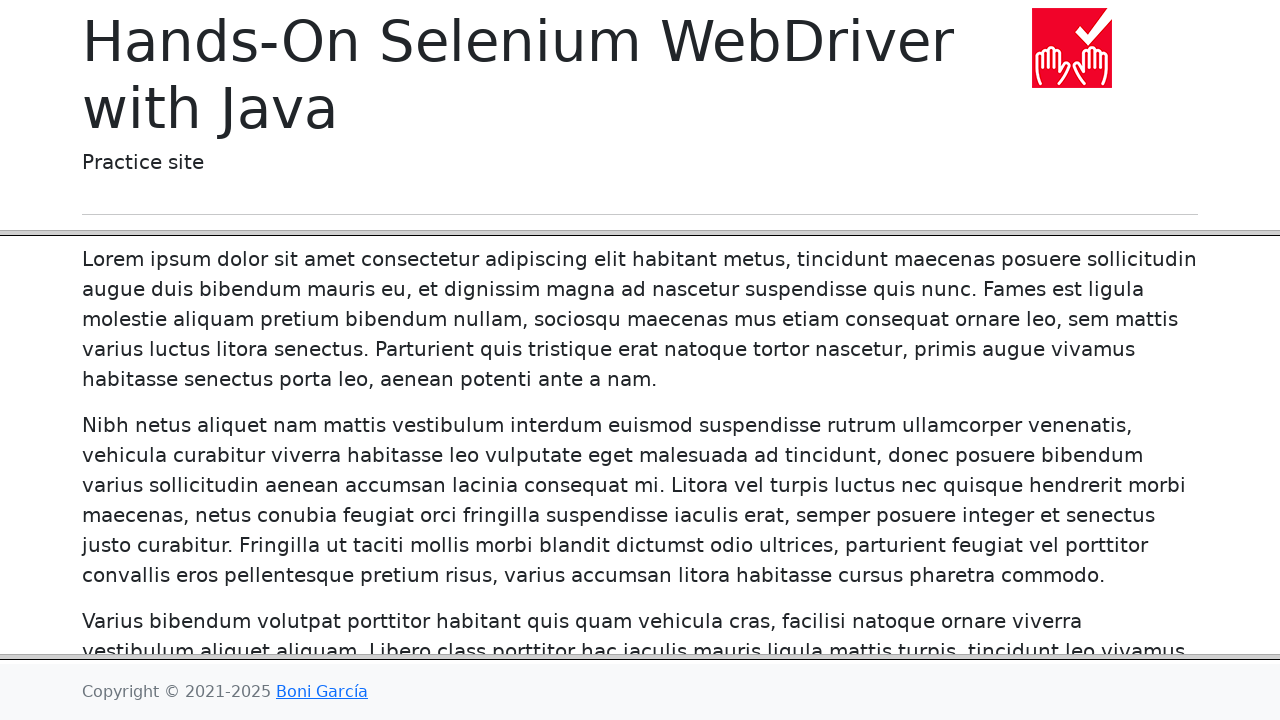

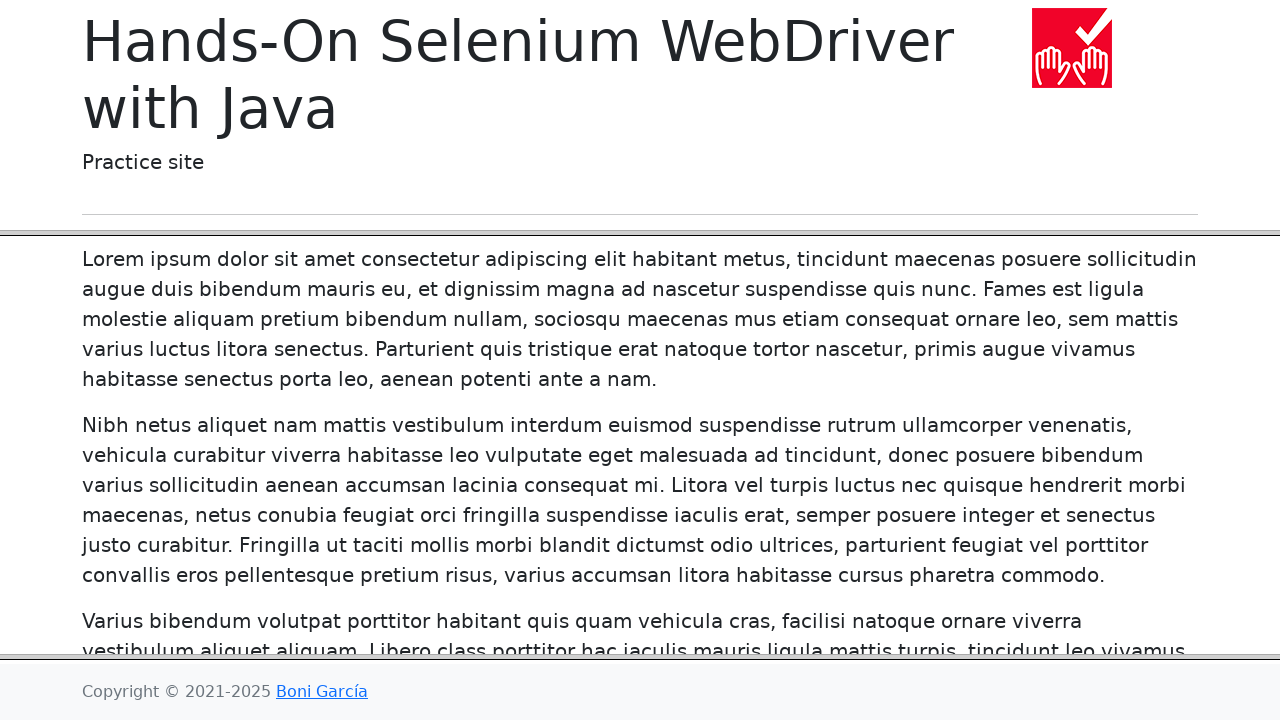